Fills out the Practice Form on DemoQA with personal details including name, email, gender, mobile number, date of birth, subjects, address, state and city, then submits and closes the confirmation modal.

Starting URL: https://demoqa.com/

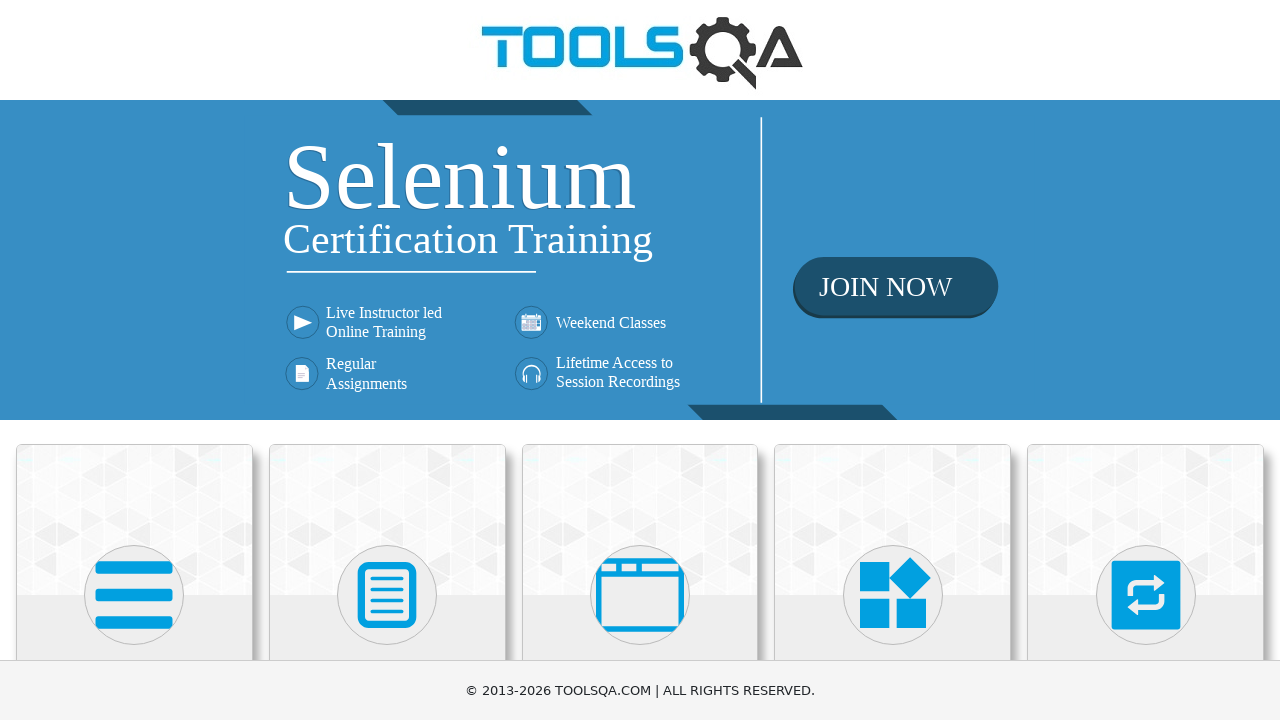

Clicked on Forms card at (387, 520) on (//div[@class='card mt-4 top-card'])[2]
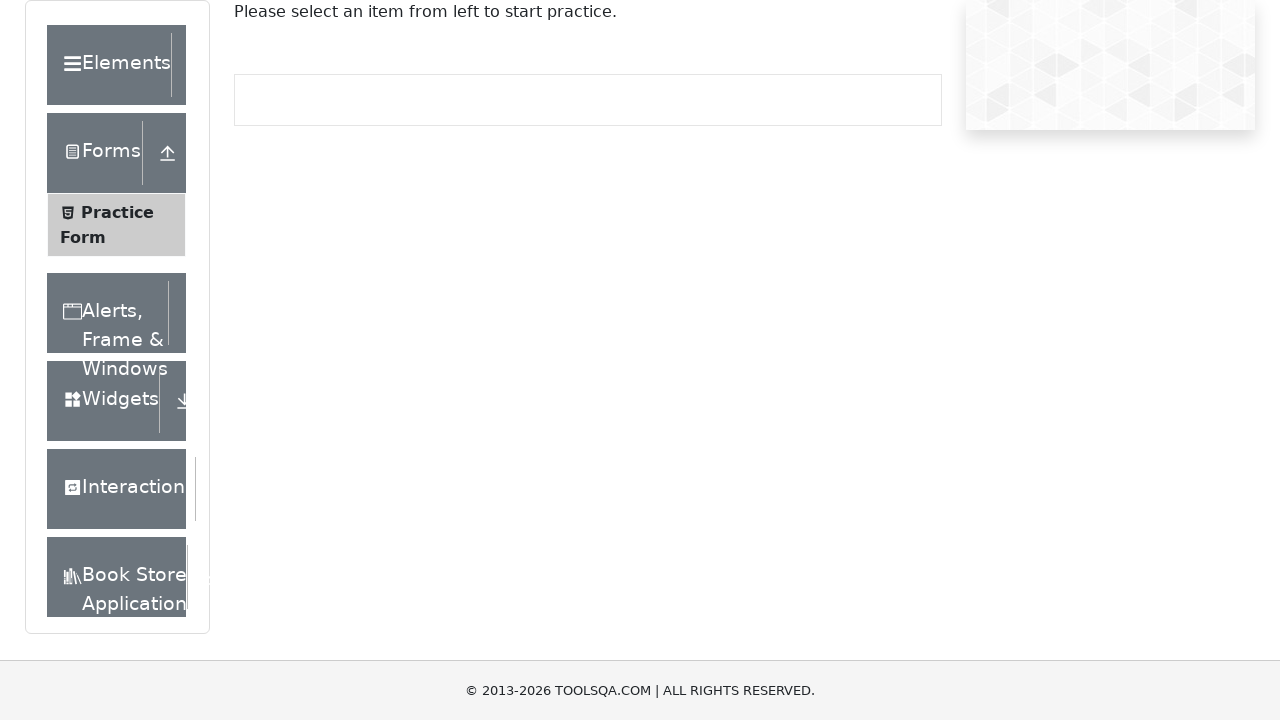

Clicked on Practice Form menu item at (117, 212) on xpath=//span[.='Practice Form']
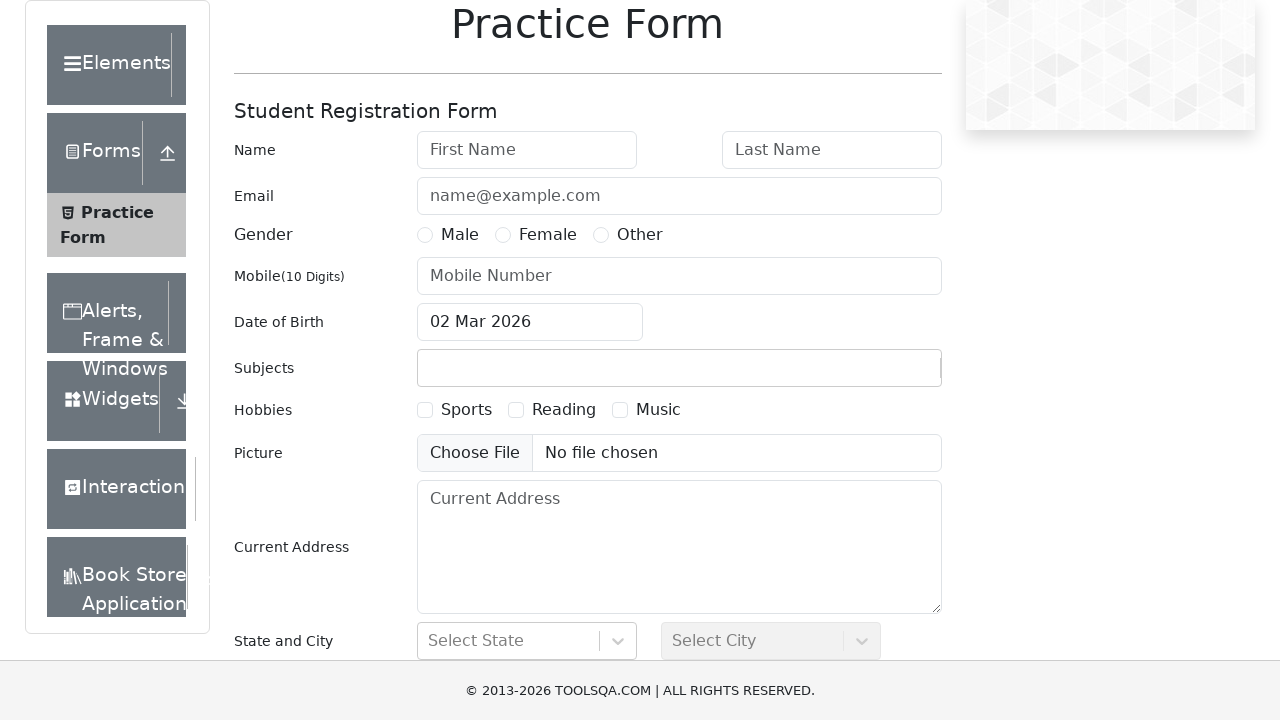

Verified Practice Form heading is correct
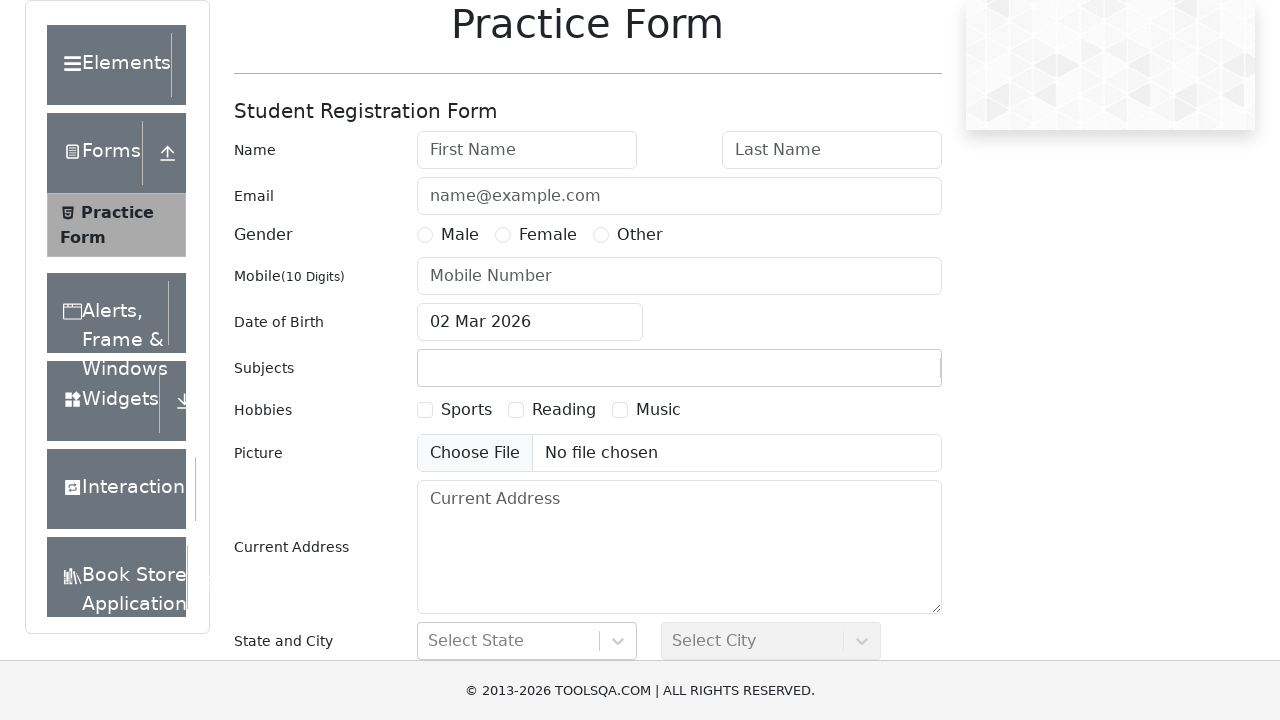

Filled in first name as 'Sarah' on //input[@id='firstName']
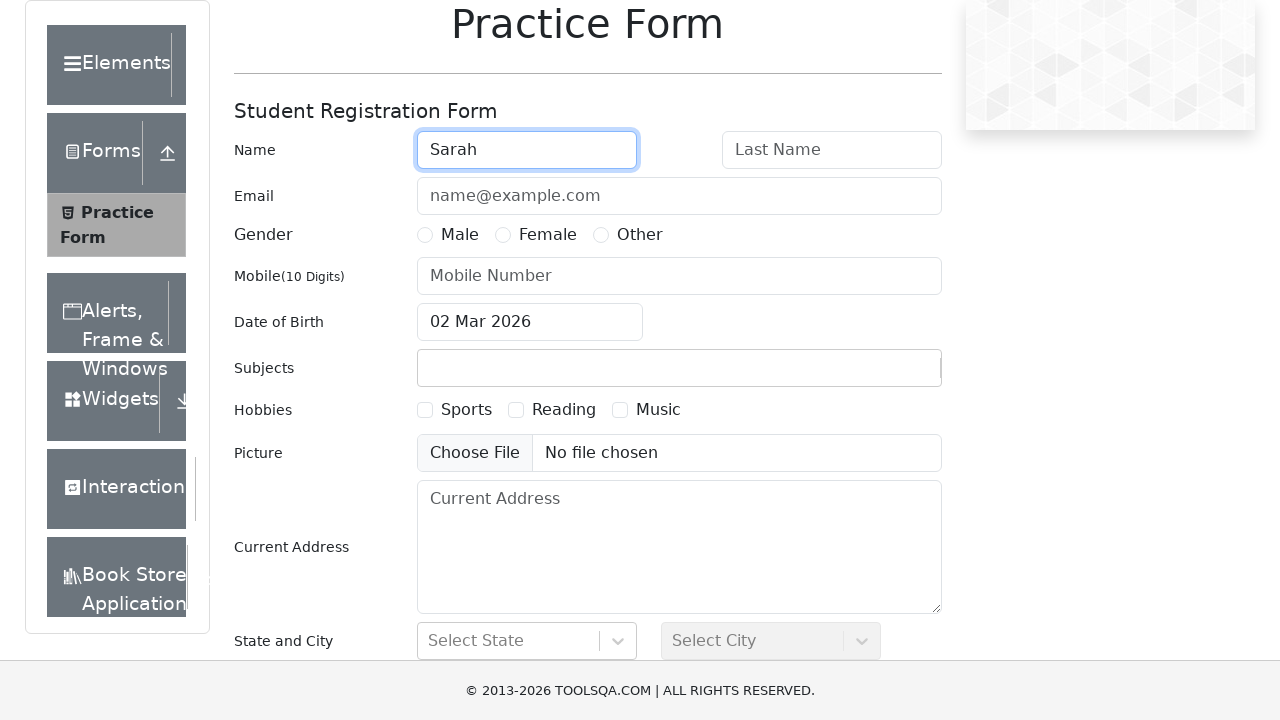

Filled in last name as 'Johnson' on //input[@id='lastName']
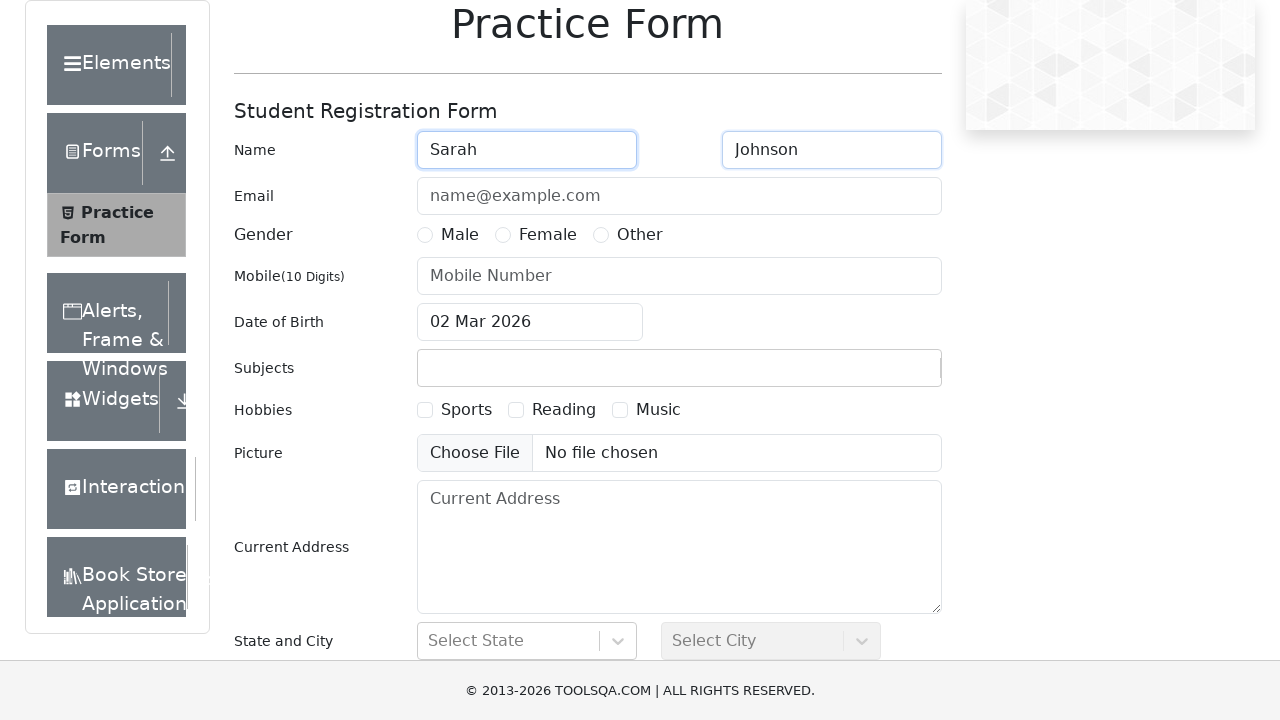

Filled in email as 'sarah.johnson@example.com' on //input[@id='userEmail']
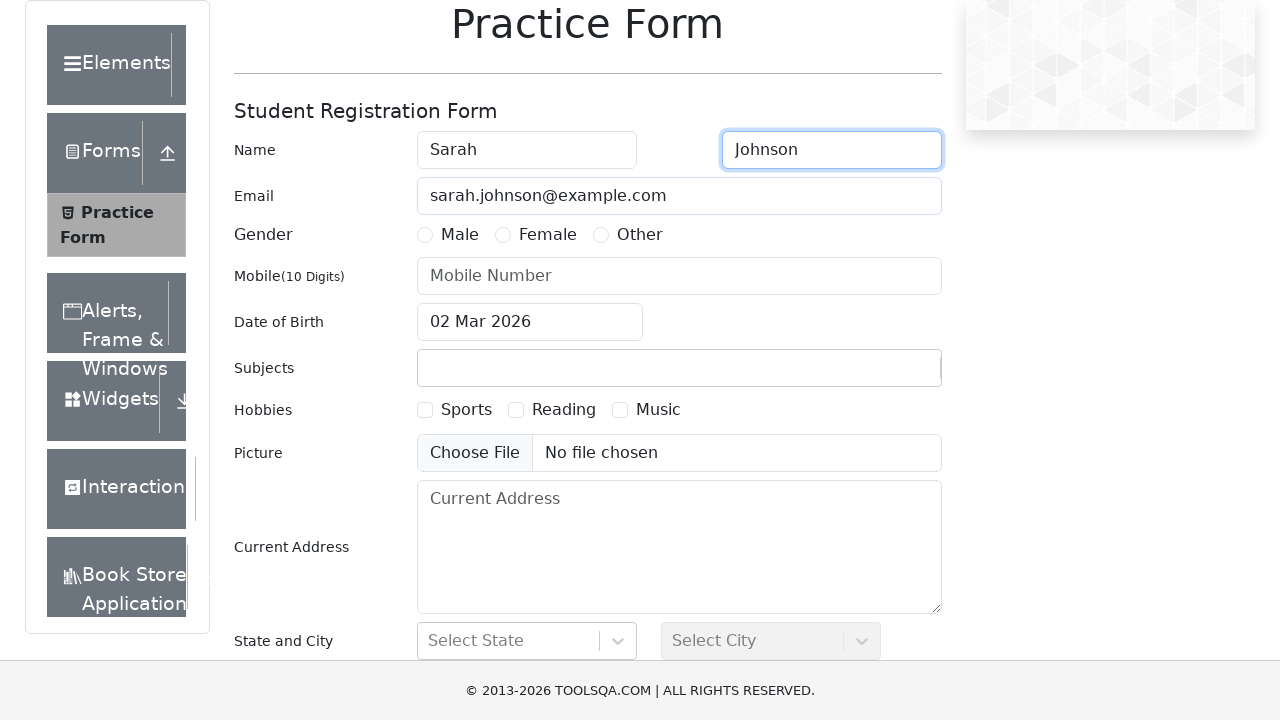

Selected Female gender at (548, 235) on xpath=//label[.='Female']
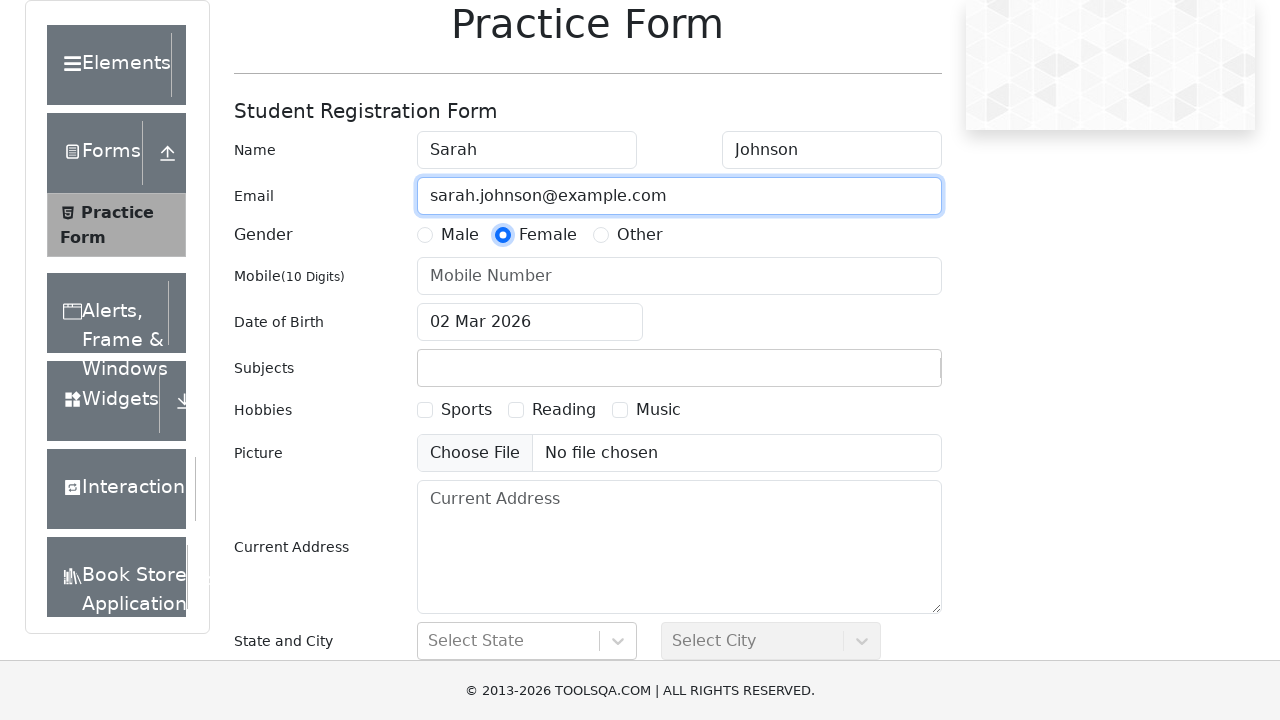

Filled in mobile number as '9876543210' on //input[@id='userNumber']
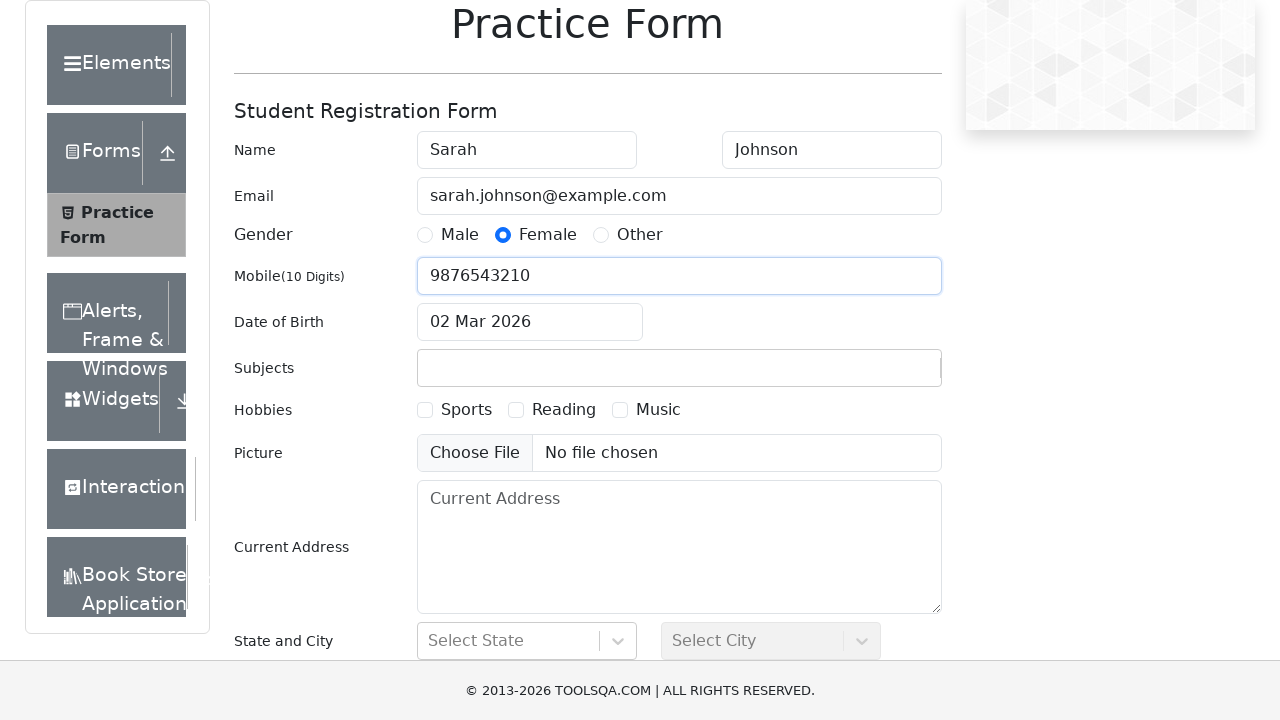

Clicked on date of birth input field at (530, 322) on xpath=//input[@id='dateOfBirthInput']
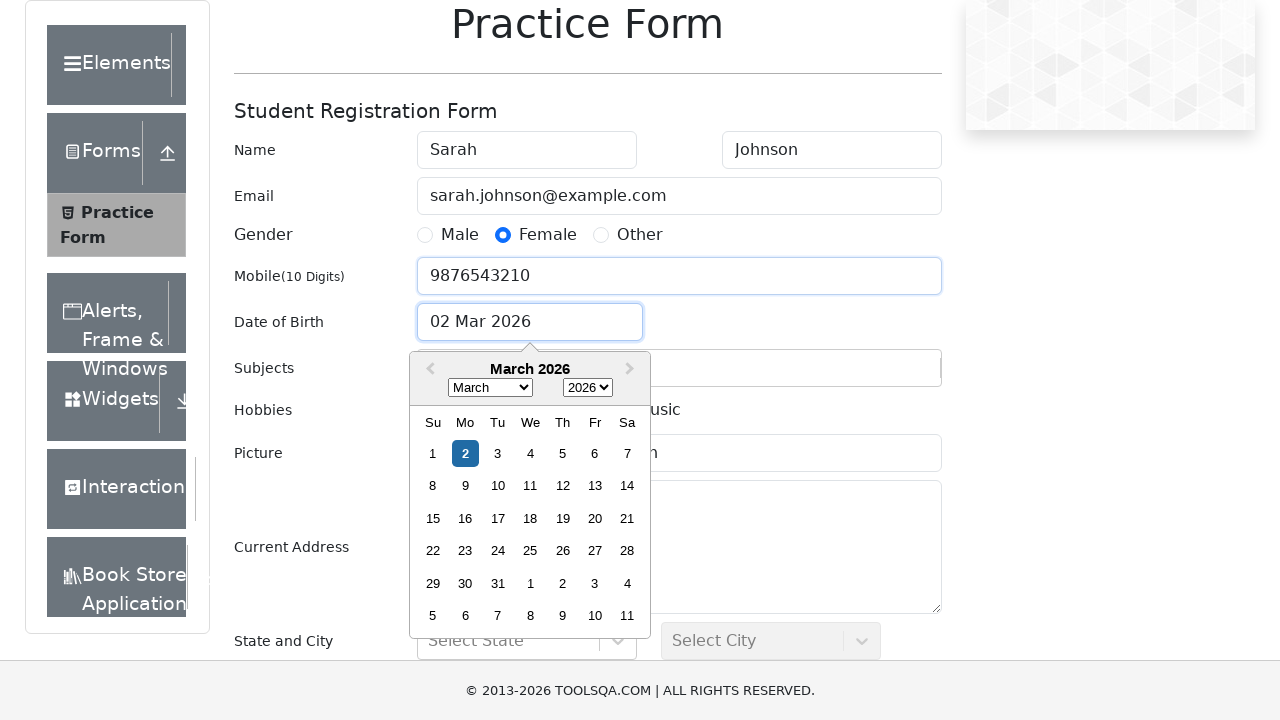

Cleared date of birth field
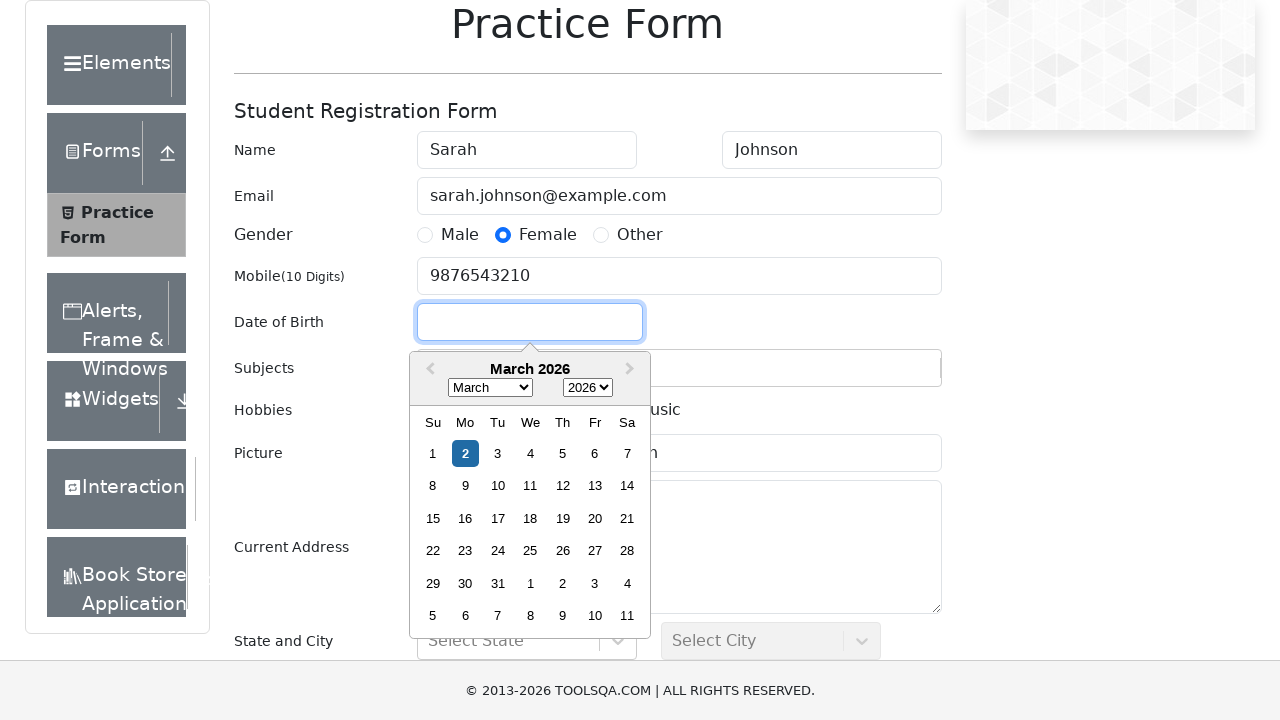

Filled in date of birth as '15-Mar-1995' on xpath=//input[@id='dateOfBirthInput']
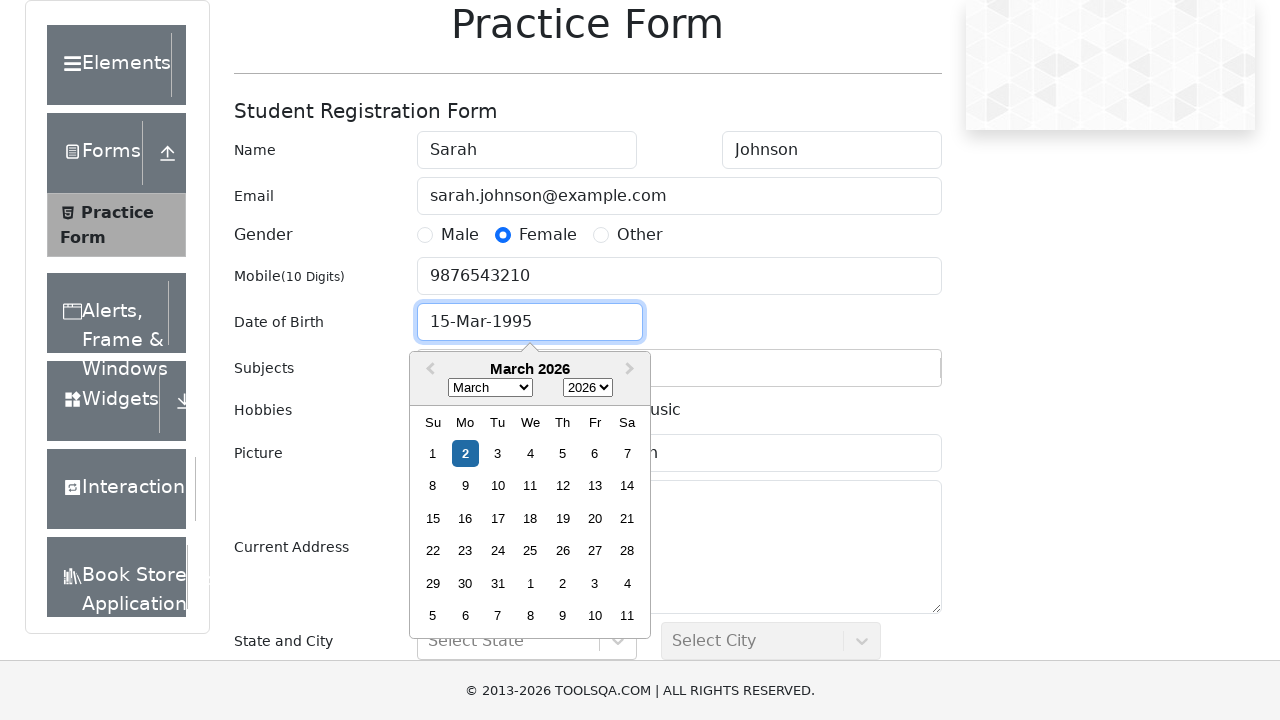

Pressed Enter to confirm date of birth on xpath=//input[@id='dateOfBirthInput']
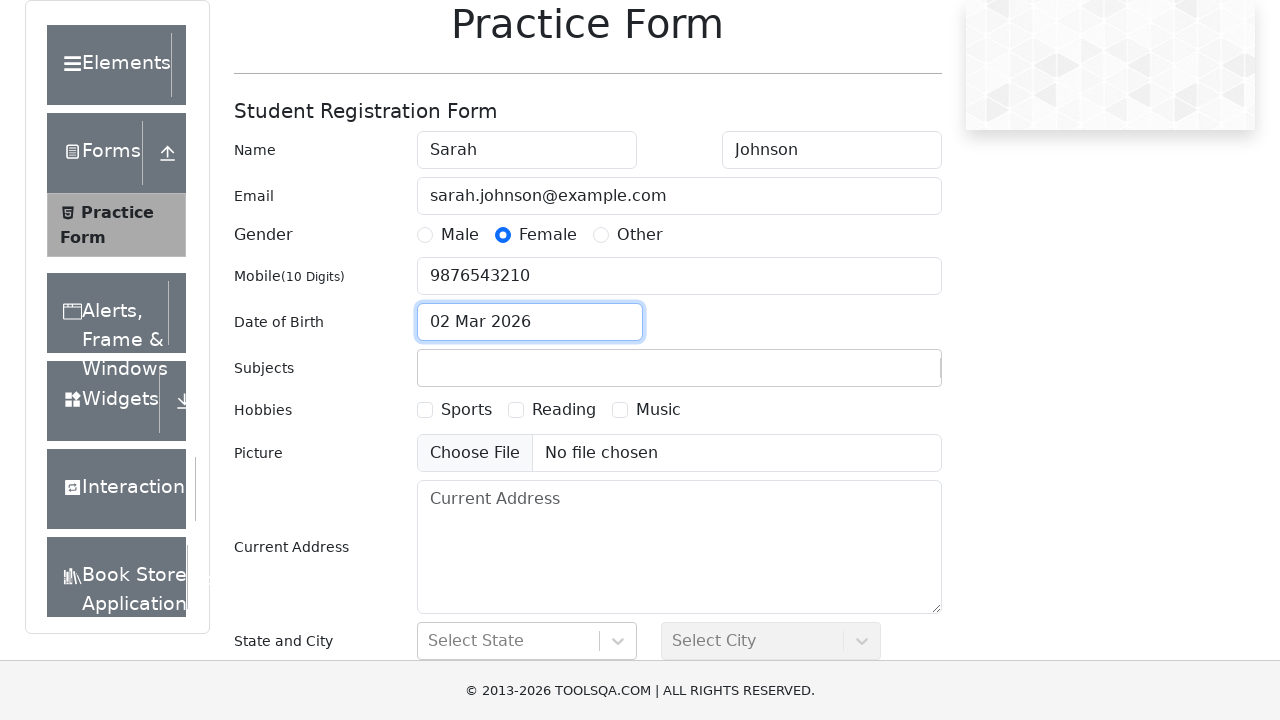

Scrolled subjects input field into view
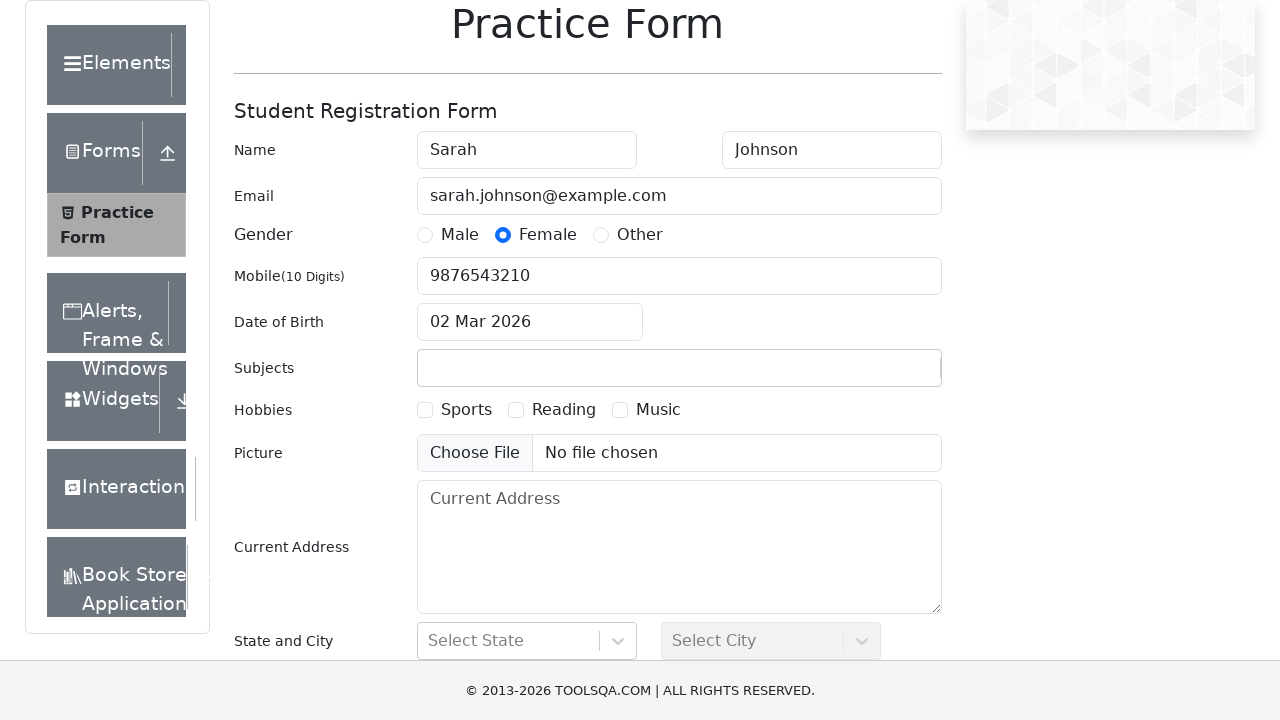

Filled in 'Maths' as first subject on xpath=//input[@id='subjectsInput']
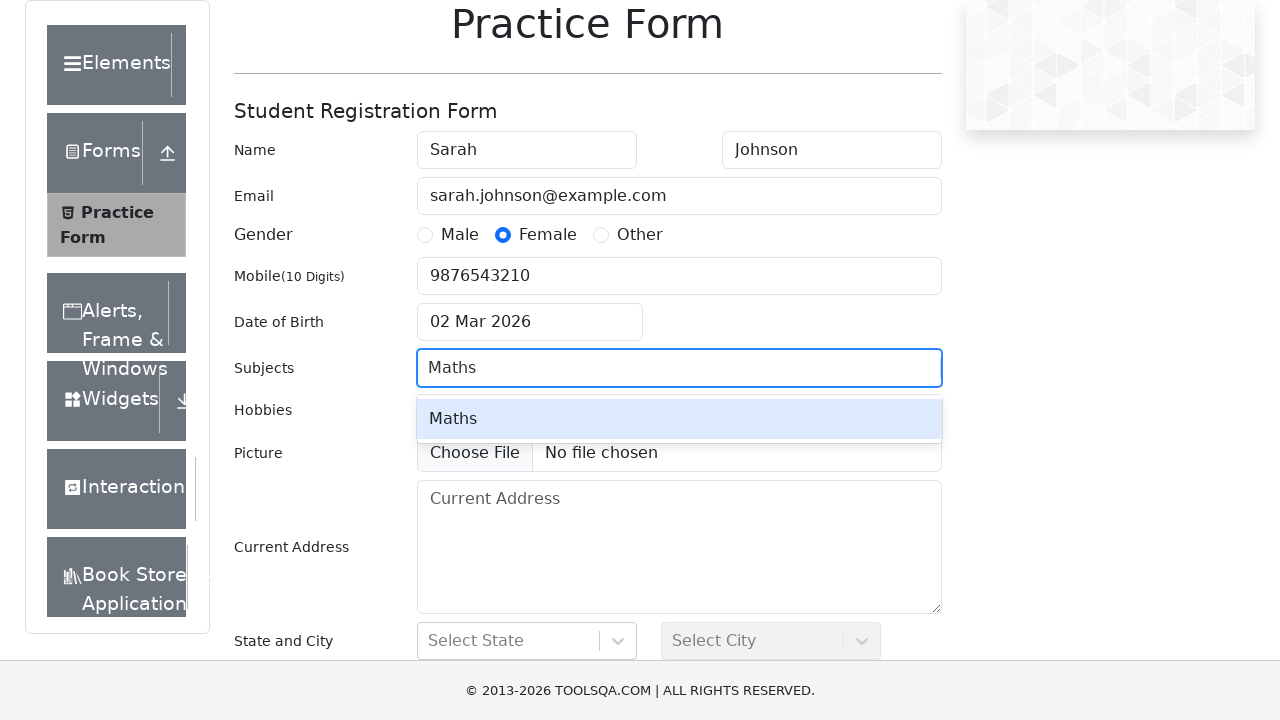

Pressed Enter to confirm Maths subject on xpath=//input[@id='subjectsInput']
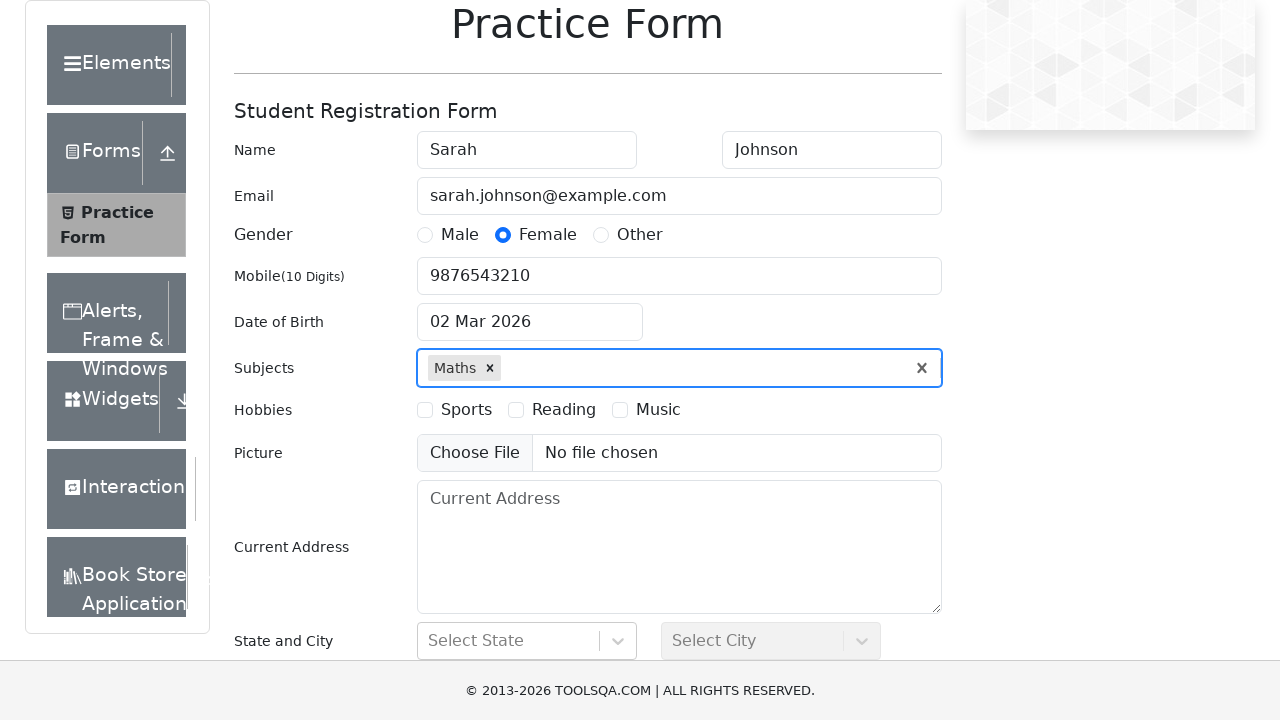

Filled in 'Physics' as second subject on xpath=//input[@id='subjectsInput']
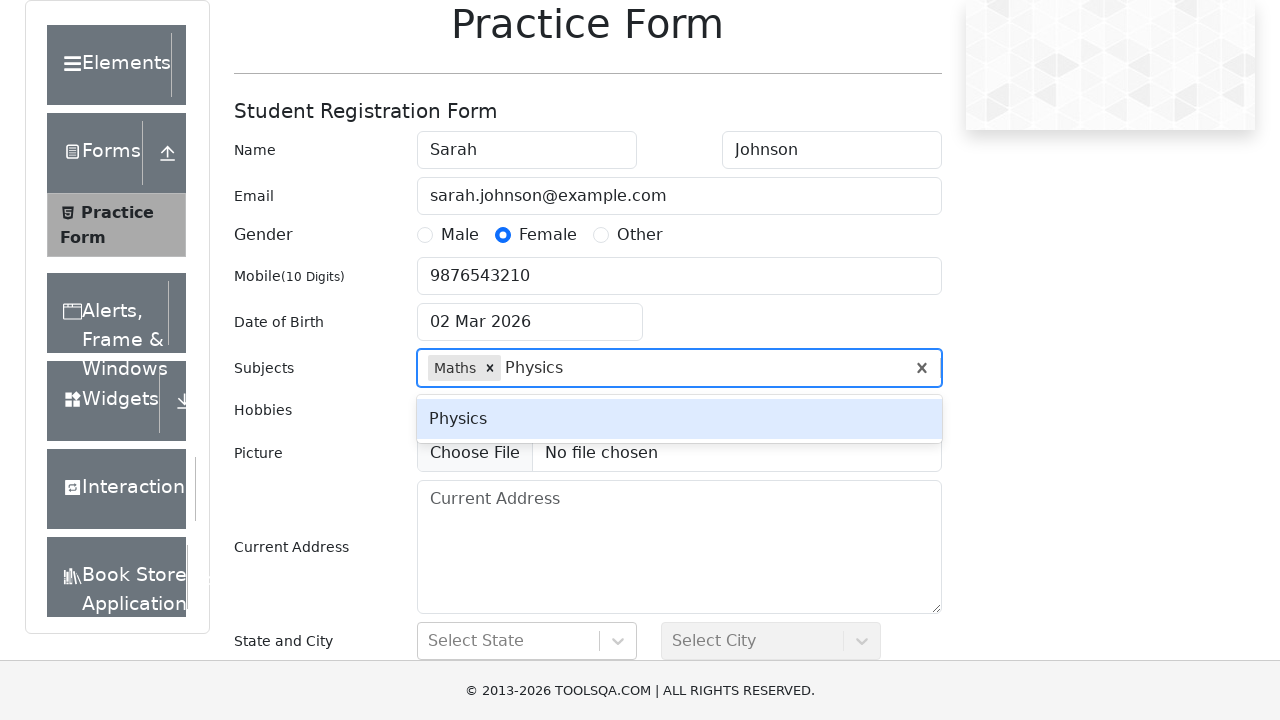

Pressed Enter to confirm Physics subject on xpath=//input[@id='subjectsInput']
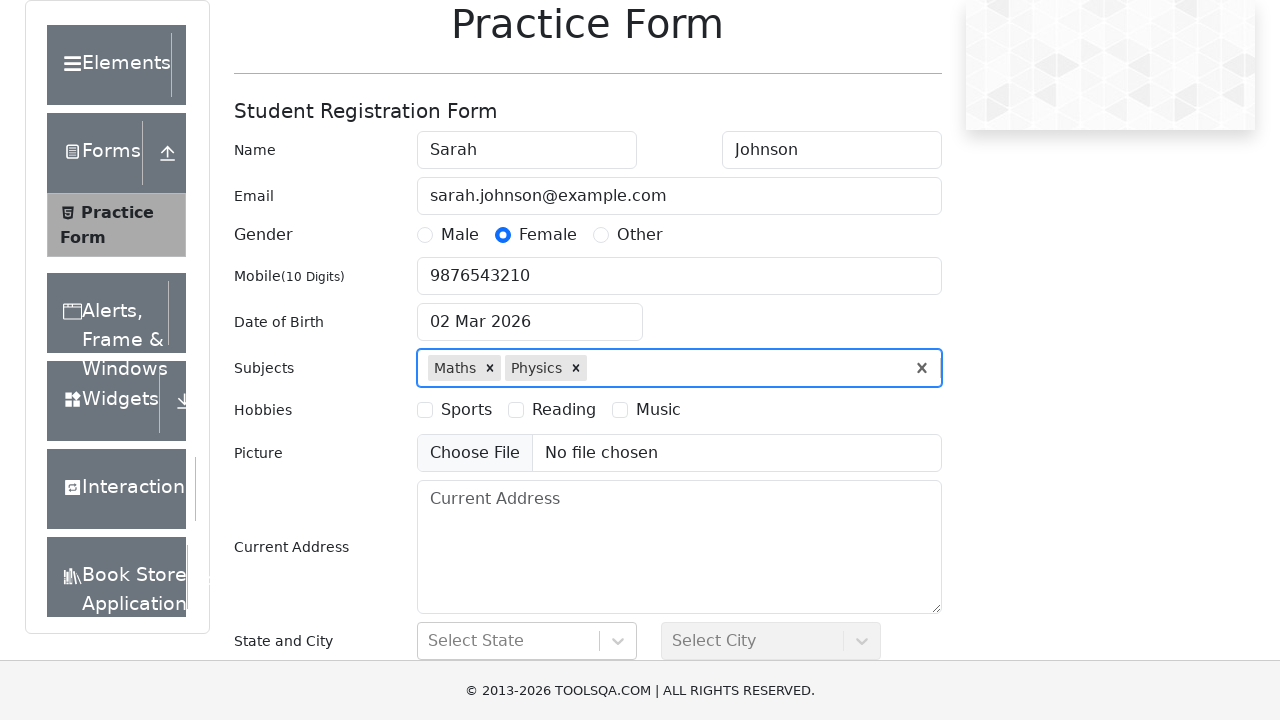

Filled in current address as '456 Oak Avenue, Agra, Uttar Pradesh' on //textarea[@id='currentAddress']
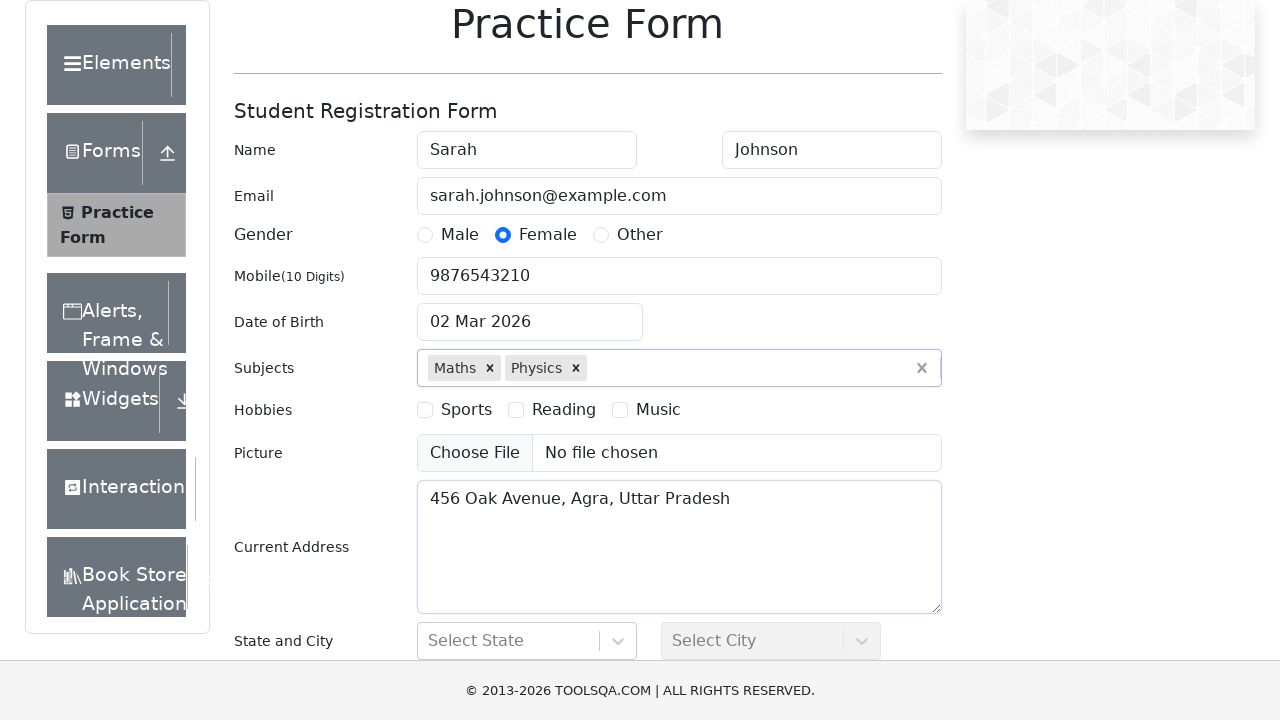

Scrolled state dropdown into view
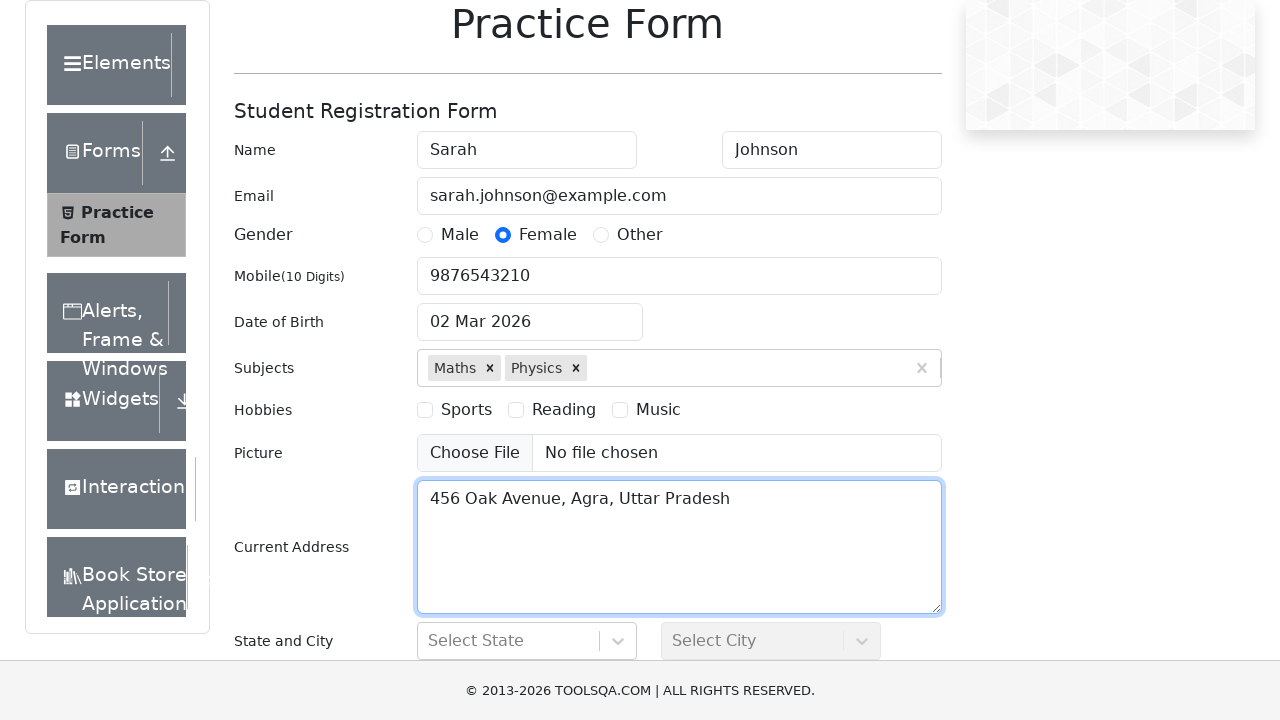

Clicked on state dropdown at (527, 641) on #state
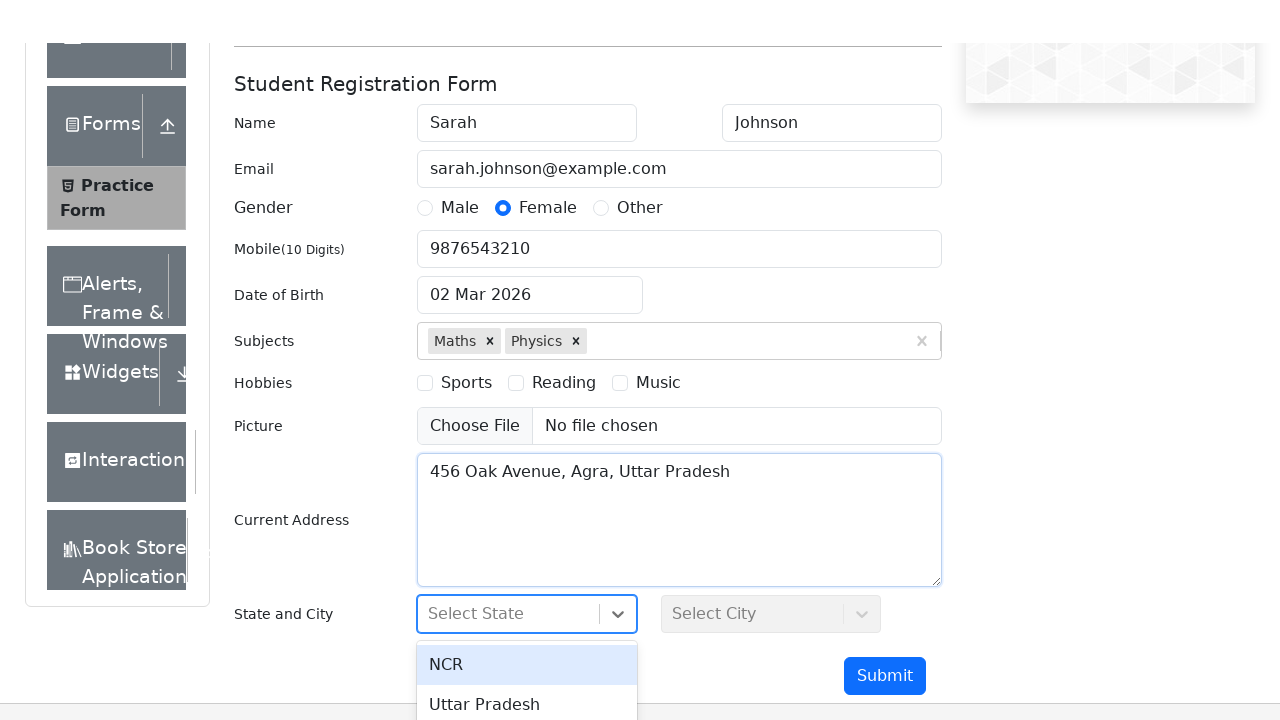

Selected 'Uttar Pradesh' from state dropdown at (527, 608) on xpath=//div[text()='Uttar Pradesh']
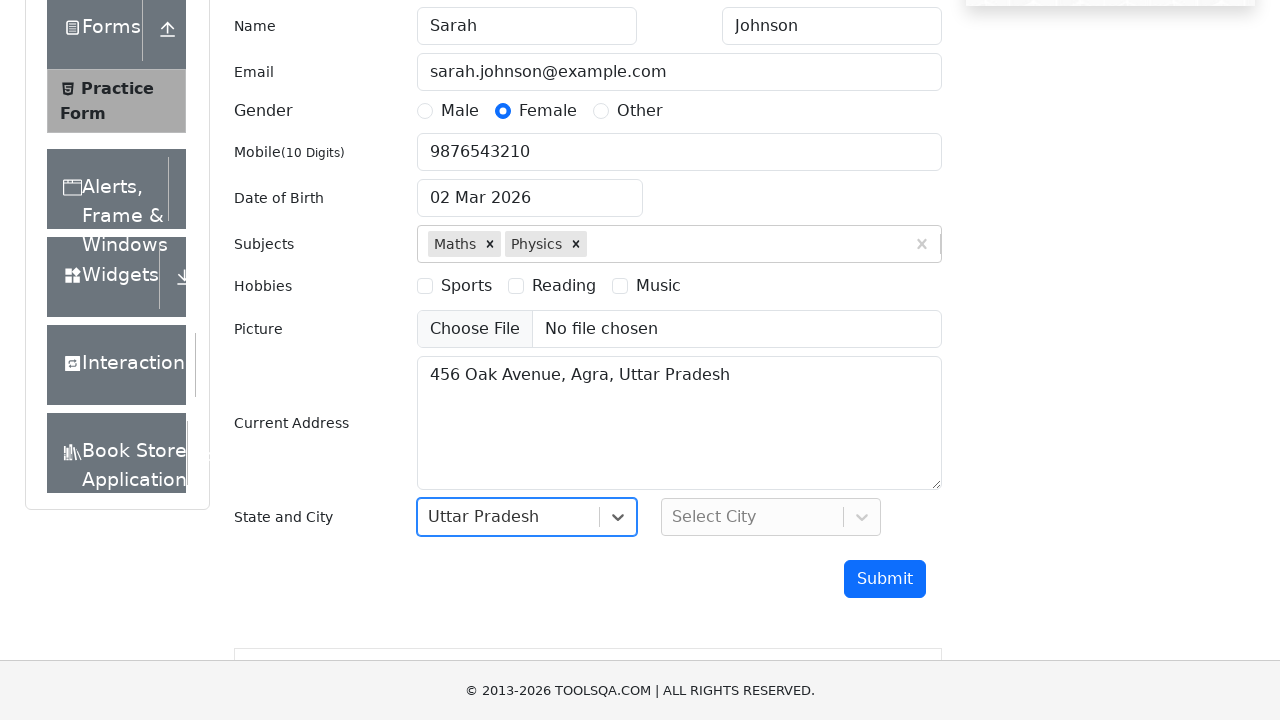

Scrolled city dropdown into view
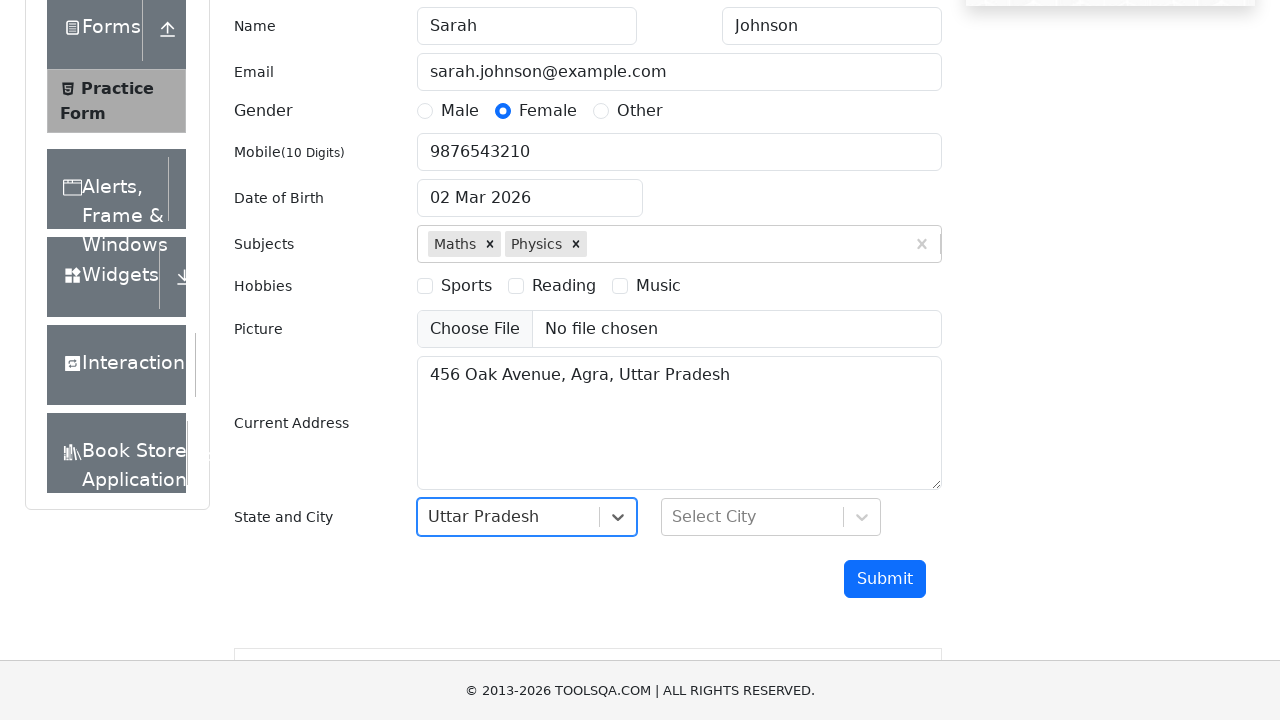

Clicked on city dropdown at (771, 517) on #city
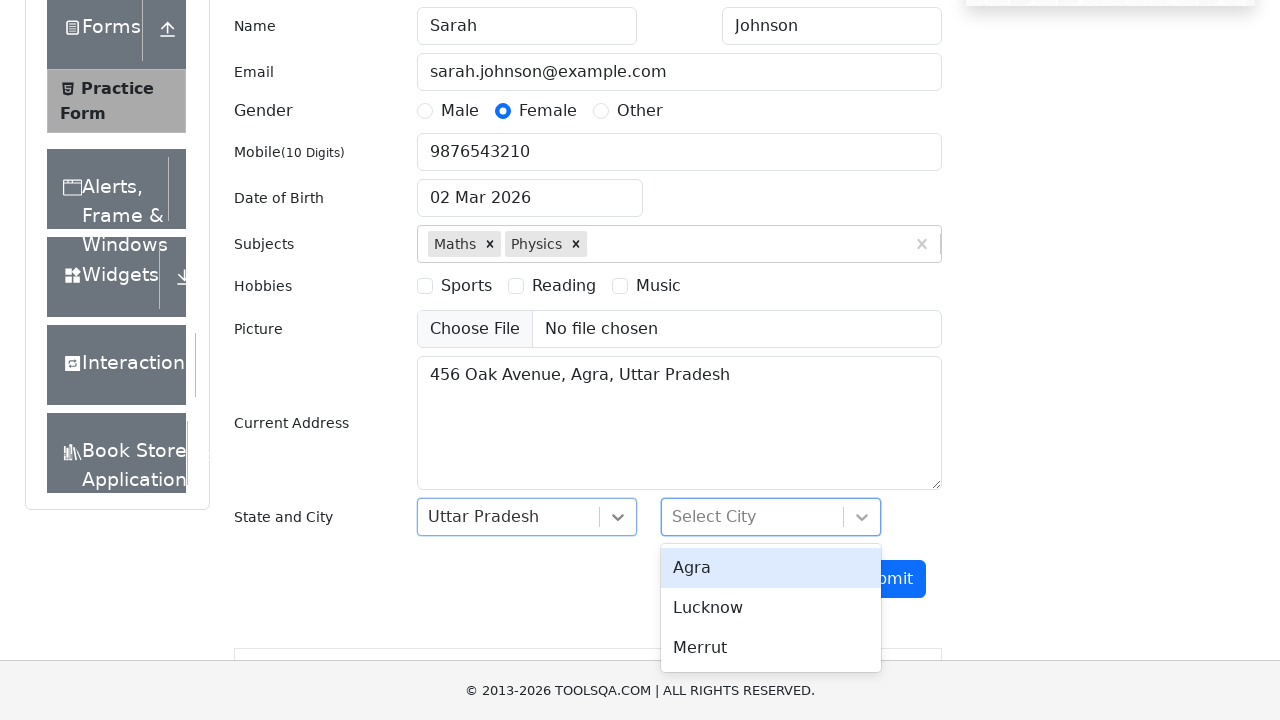

Selected 'Agra' from city dropdown at (771, 568) on xpath=//div[text()='Agra']
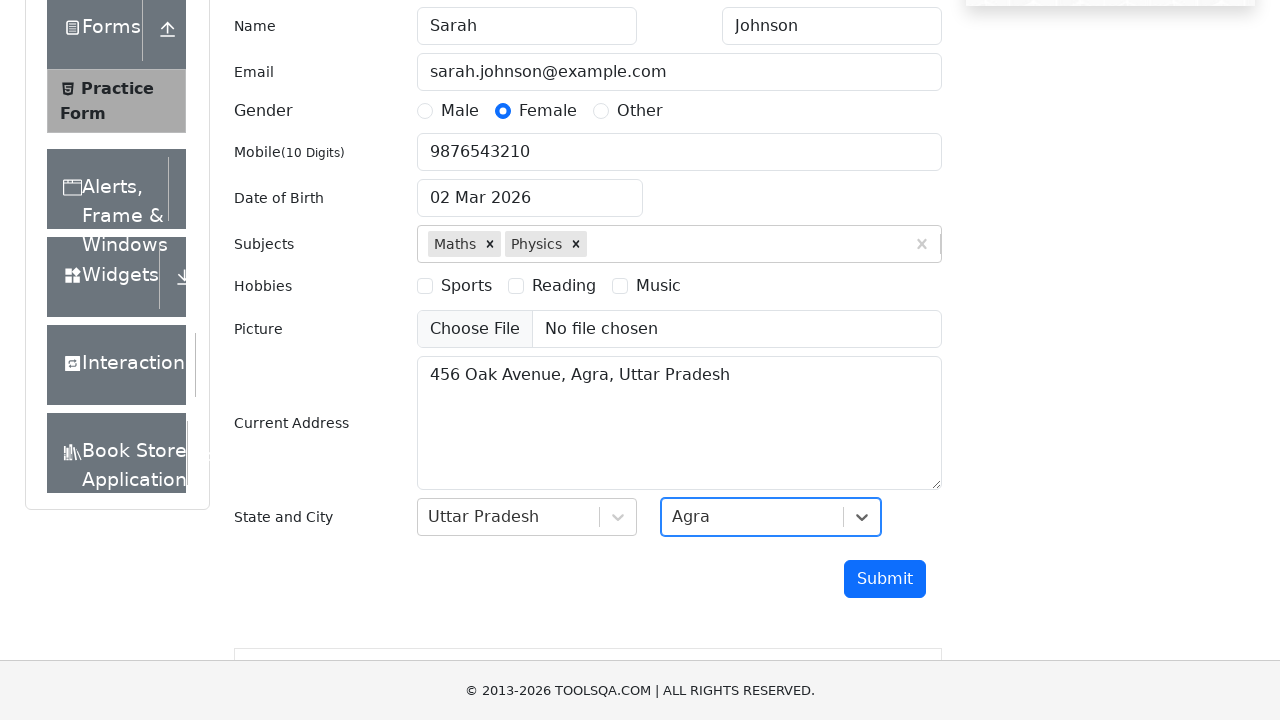

Scrolled submit button into view
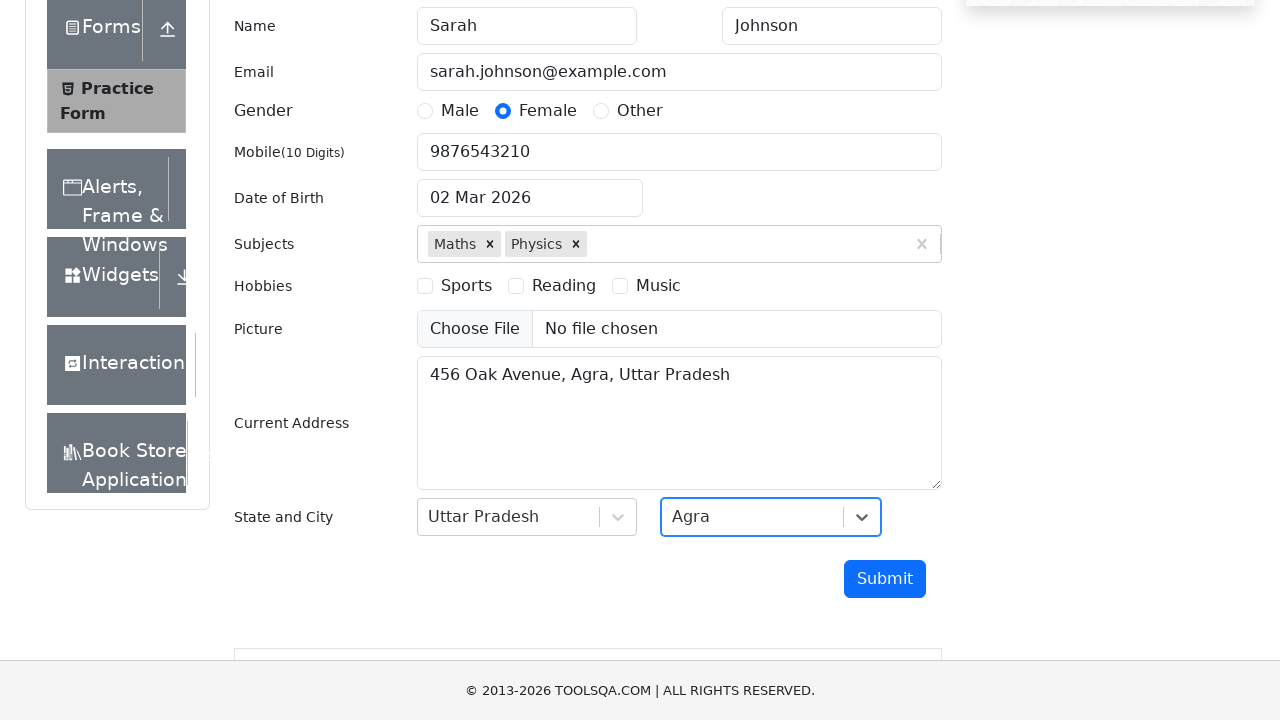

Clicked submit button at (885, 579) on xpath=//button[@id='submit']
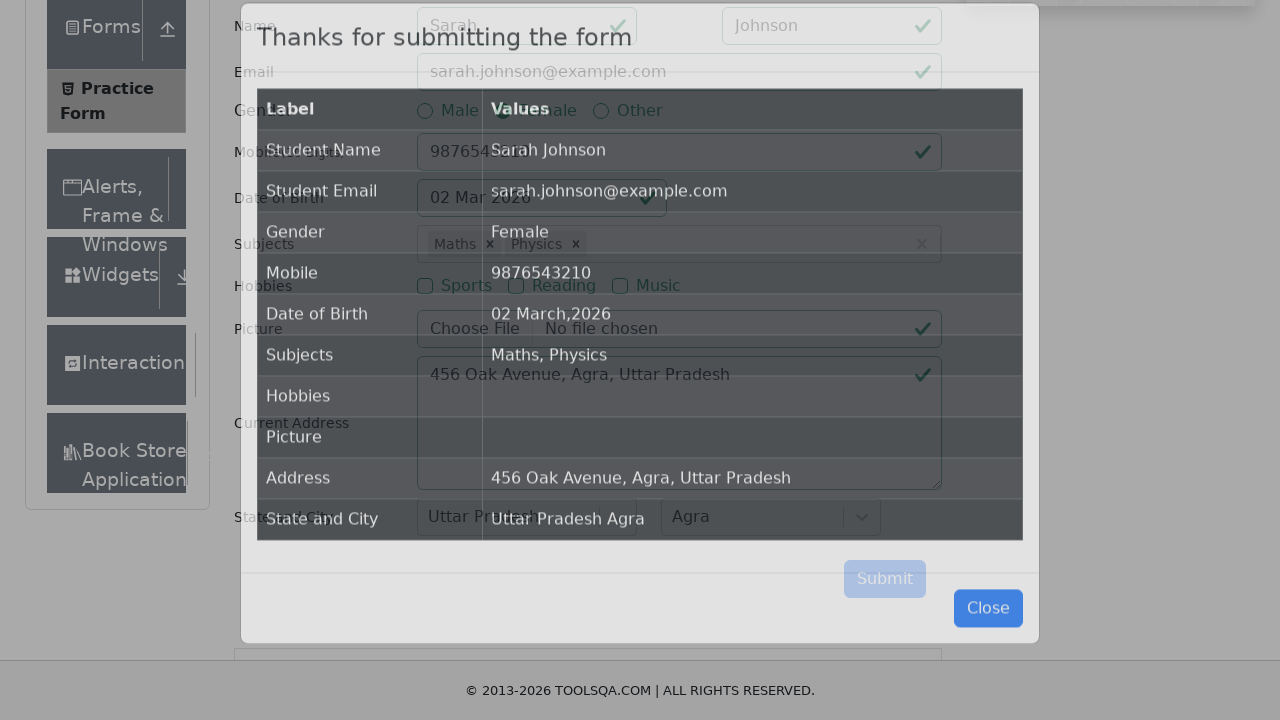

Confirmation modal loaded
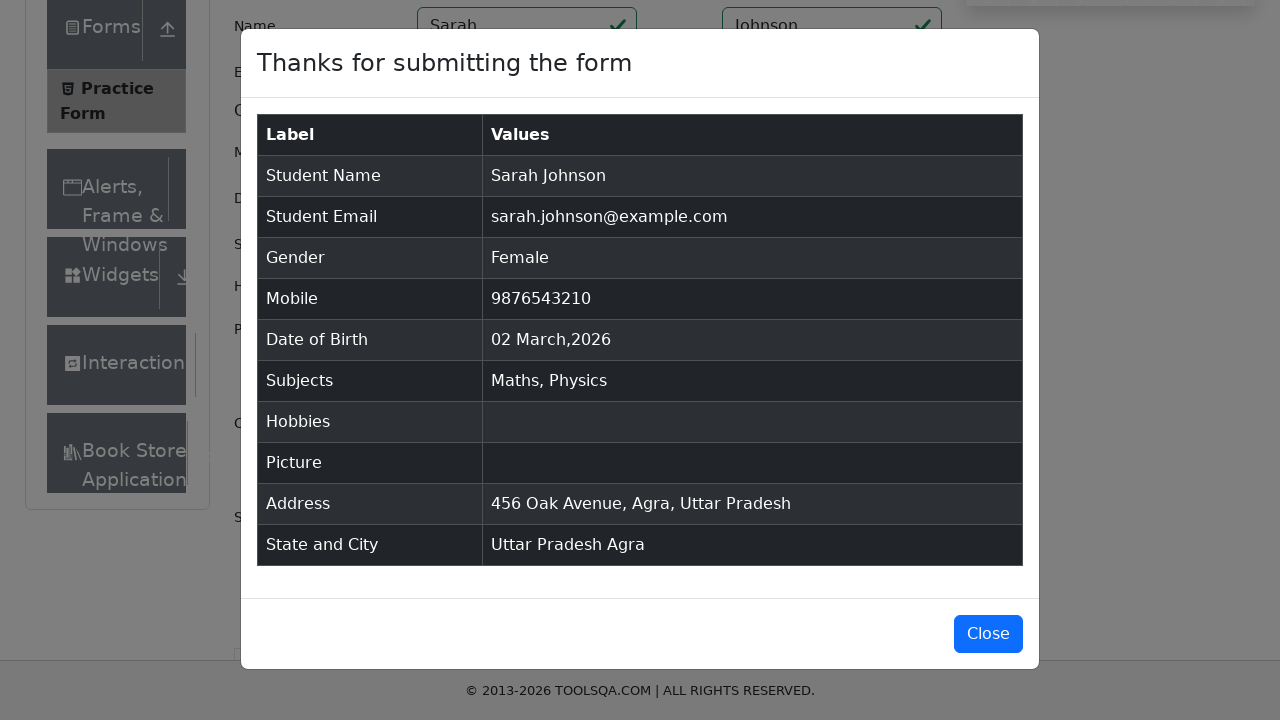

Scrolled close button into view
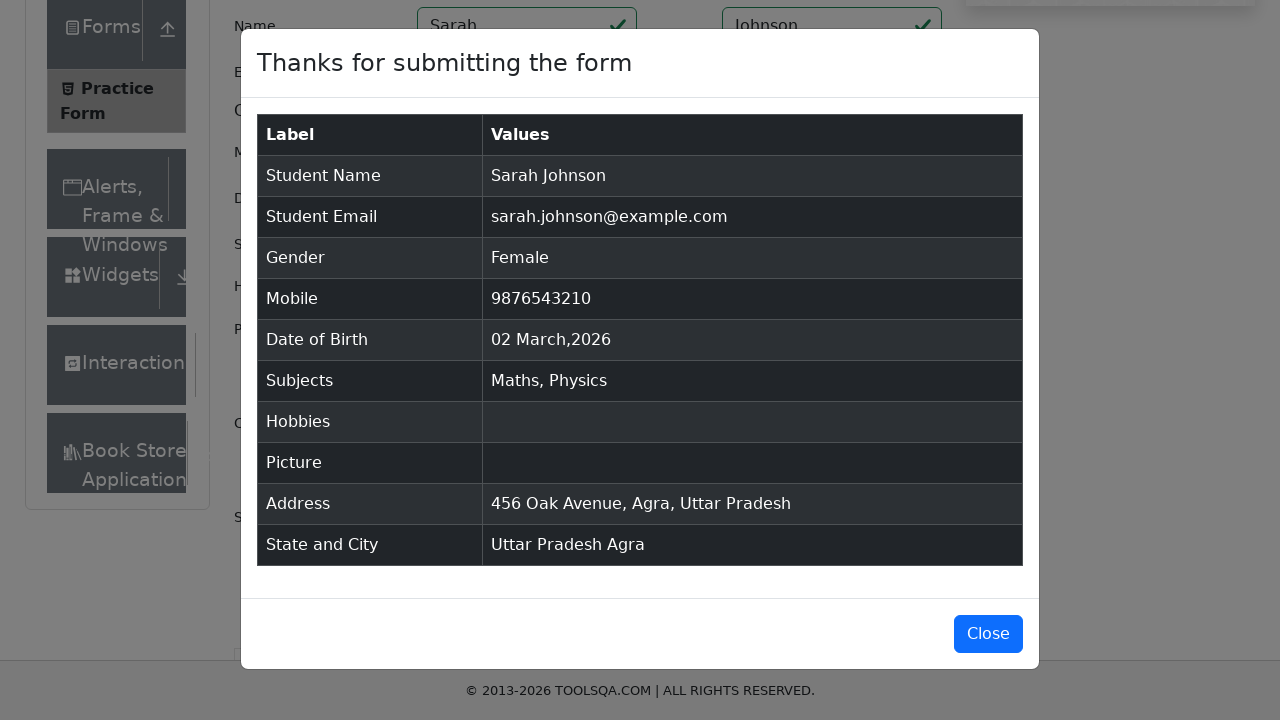

Clicked close button to close confirmation modal at (988, 634) on xpath=//button[@id='closeLargeModal']
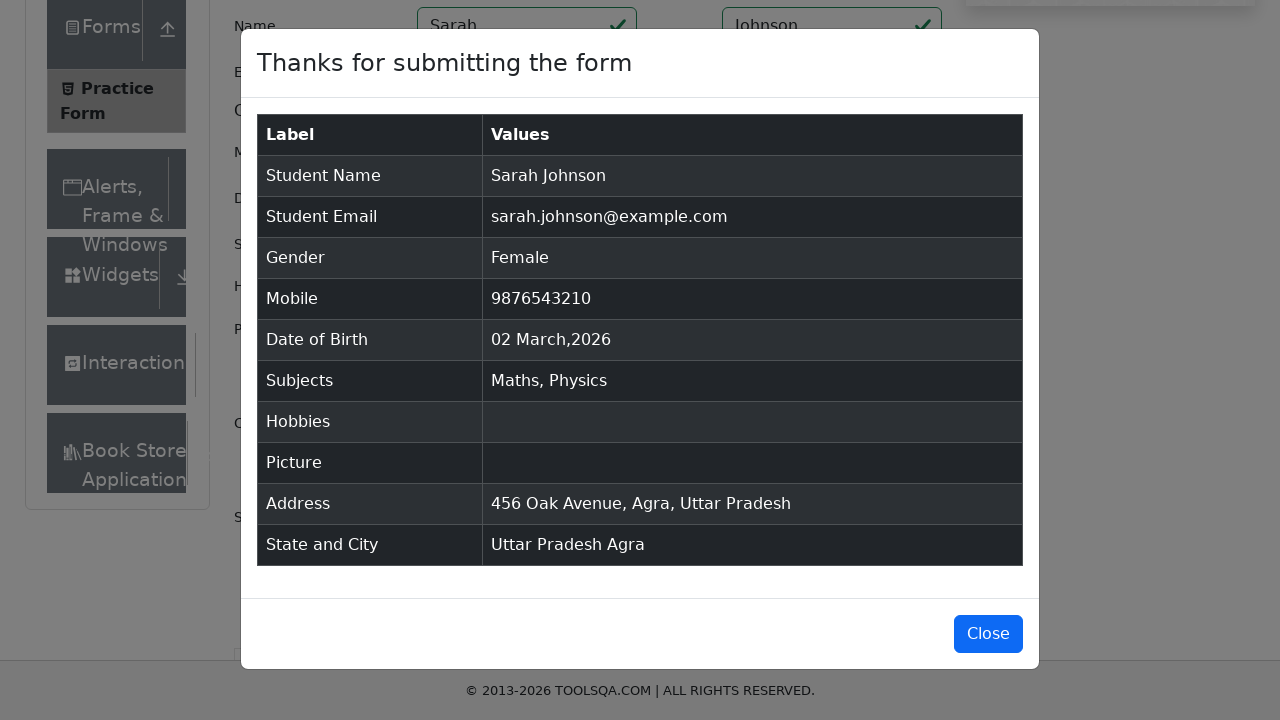

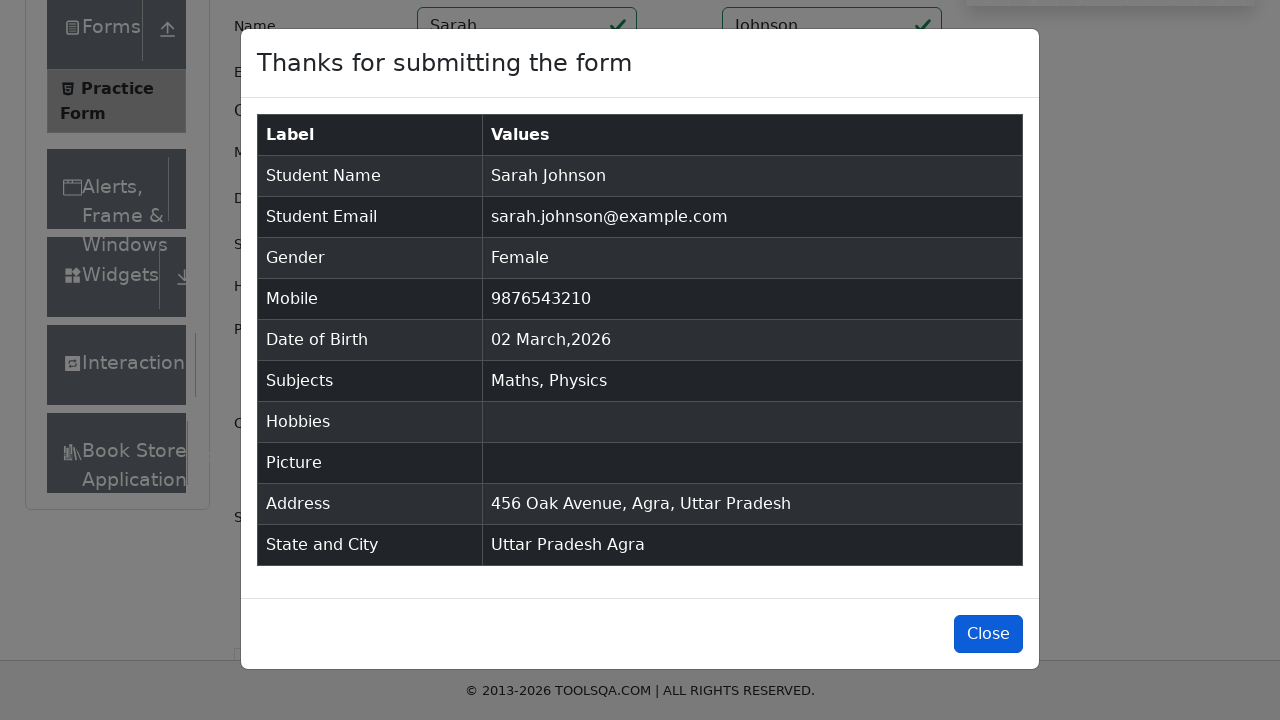